Tests the autocomplete functionality by navigating to the autocomplete page and entering an address into the autocomplete input field

Starting URL: http://formy-project.herokuapp.com/

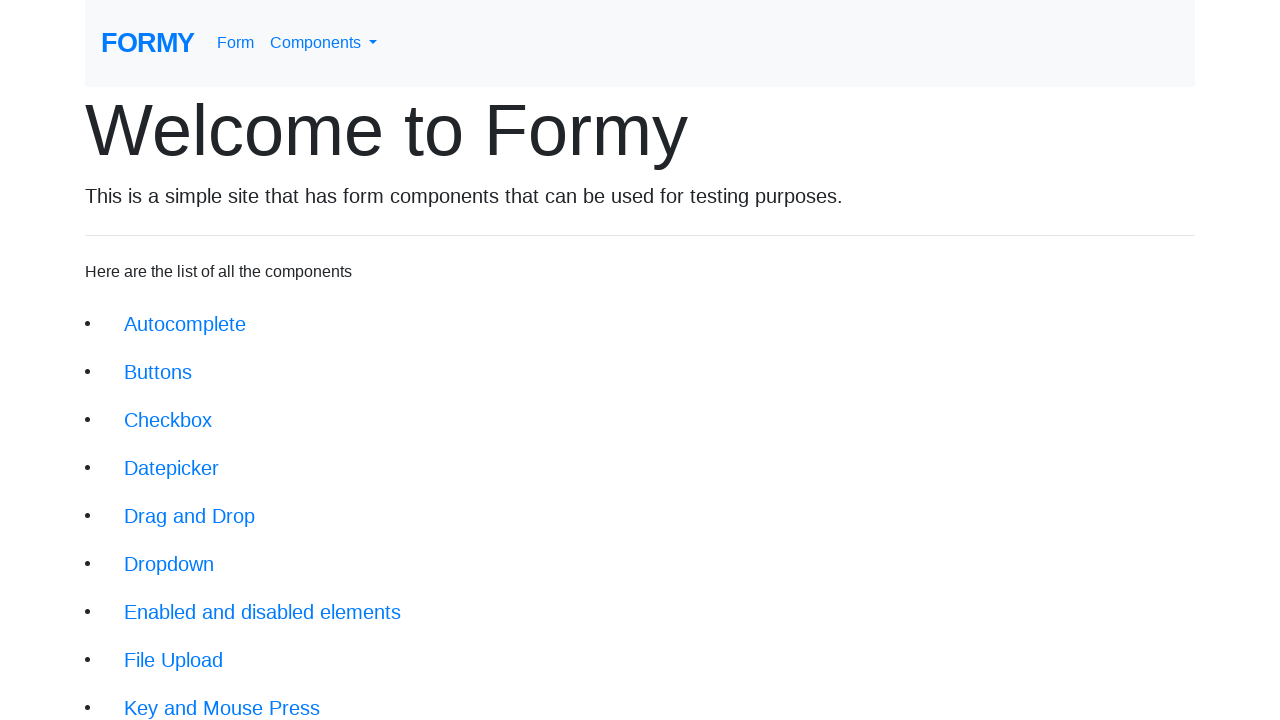

Autocomplete button is visible and ready to click
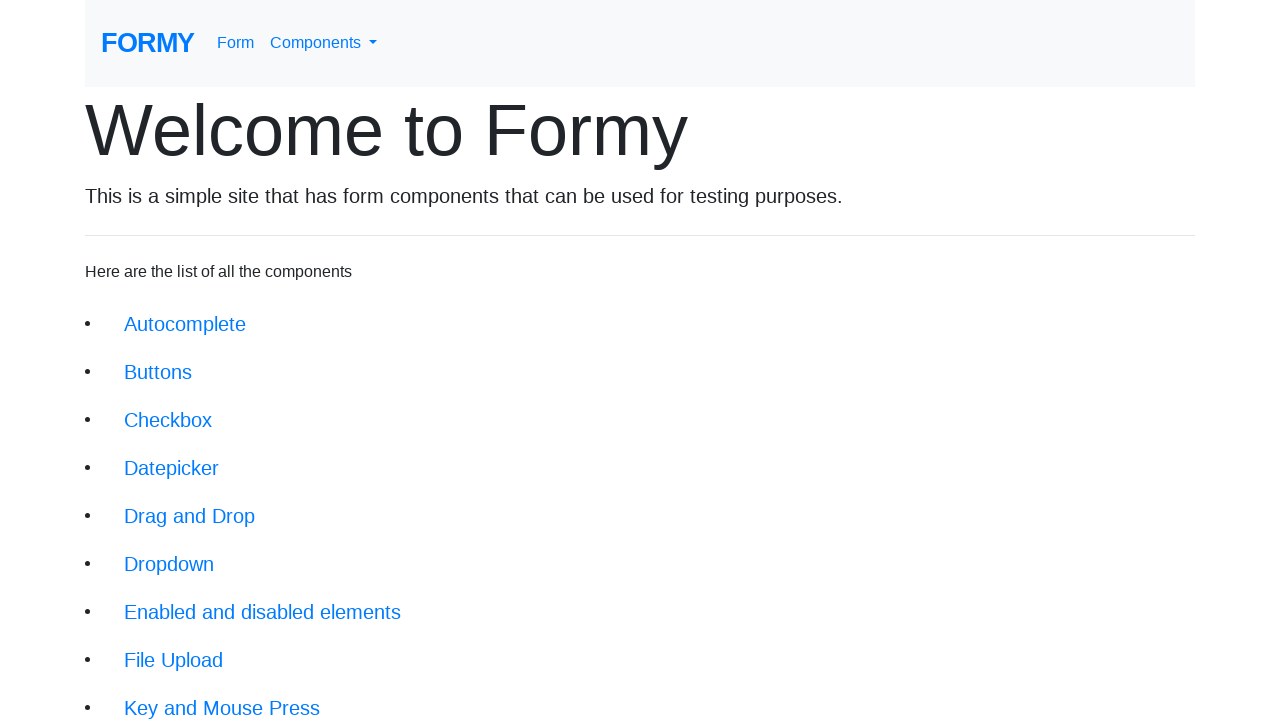

Clicked the Autocomplete button to navigate to autocomplete page at (185, 324) on a.btn.btn-lg[href='/autocomplete']
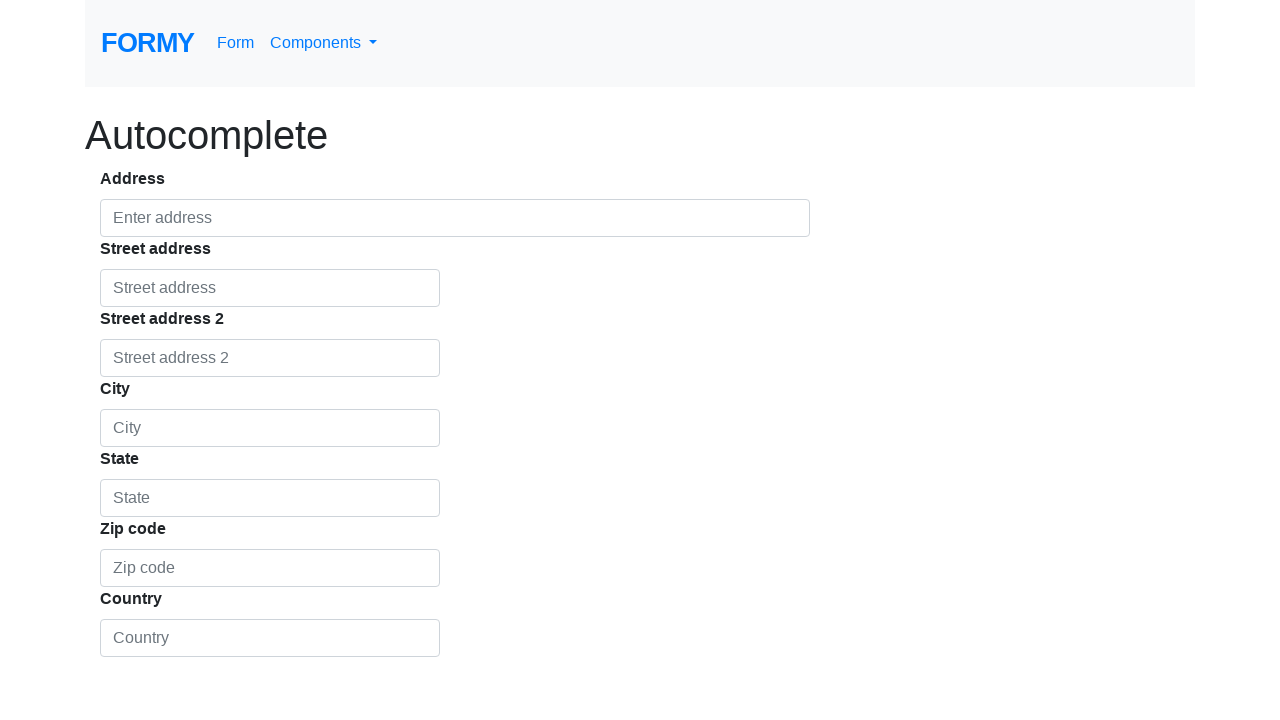

Autocomplete input field is visible and ready for input
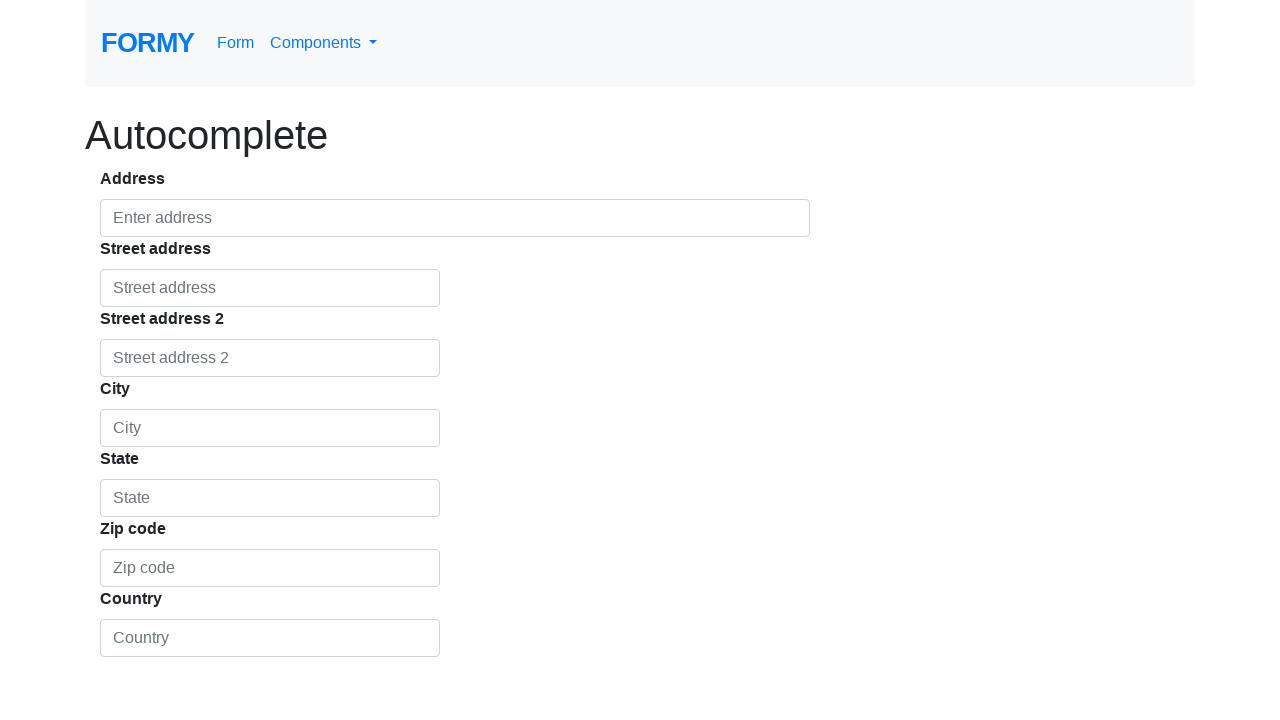

Entered address '1555 Park Blvd, Palo Alto, CA' into autocomplete input field on #autocomplete
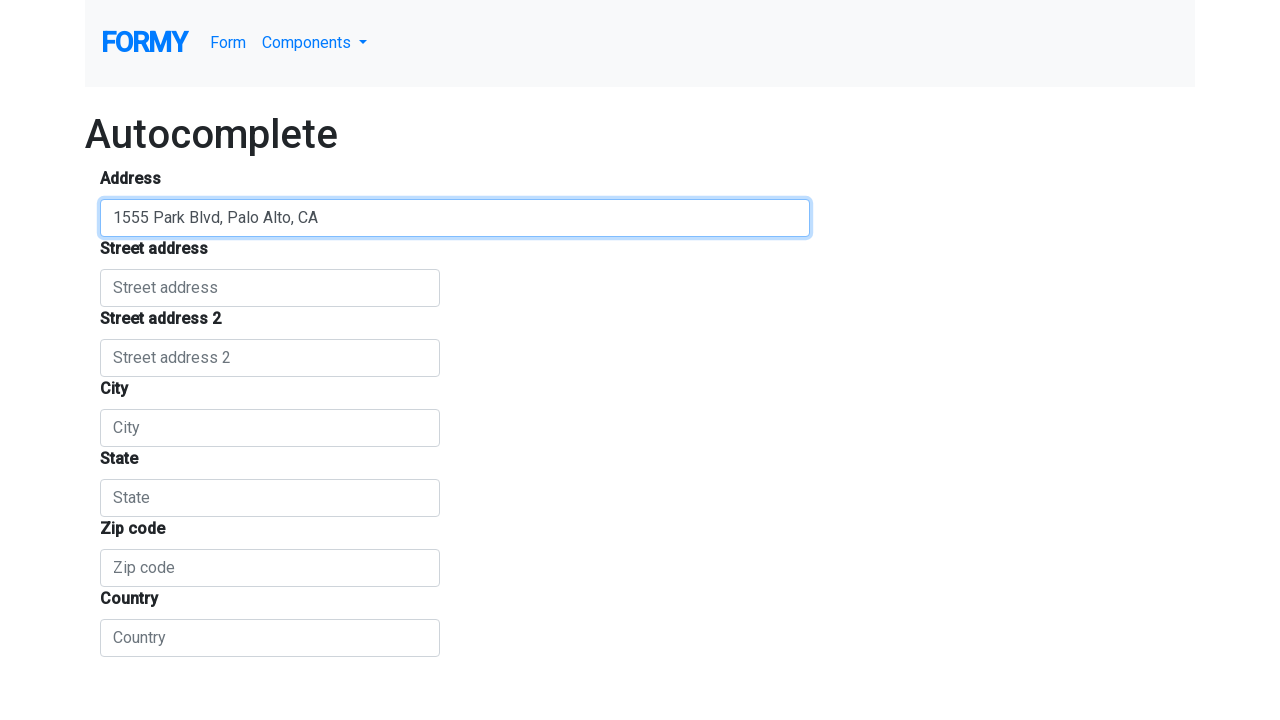

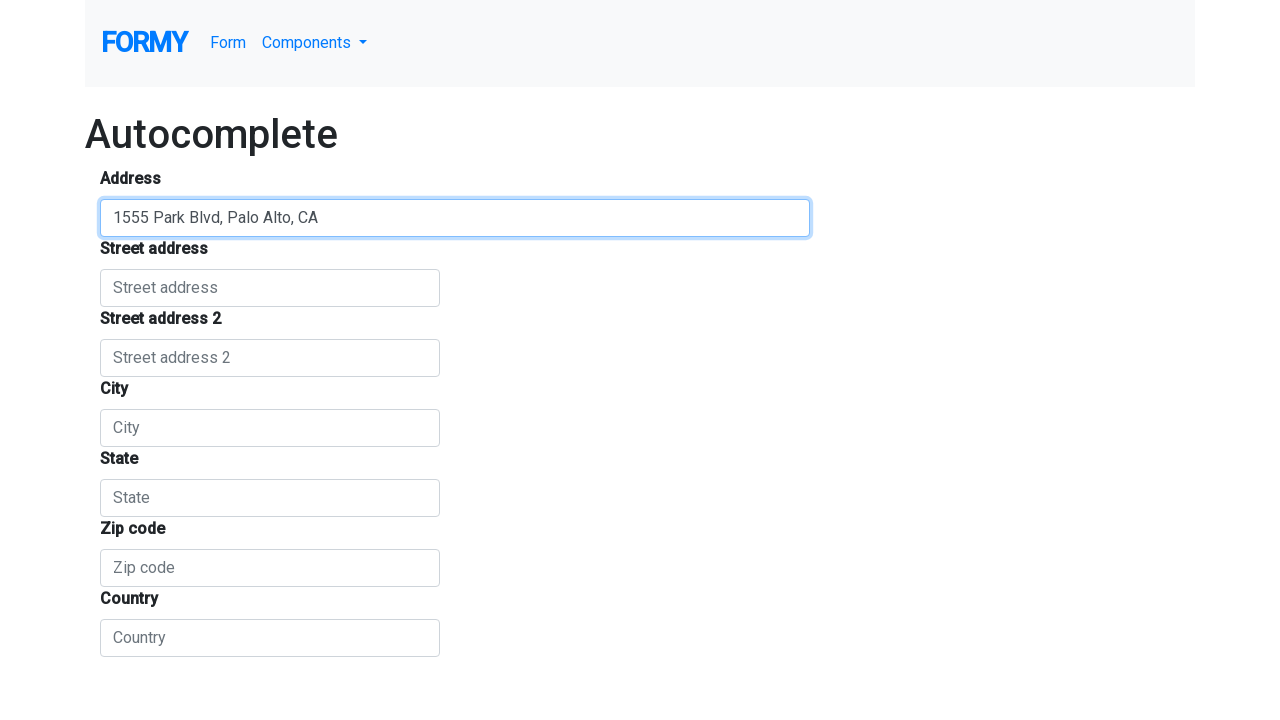